Tests clearing the completed state of all items by checking and unchecking toggle-all

Starting URL: https://demo.playwright.dev/todomvc

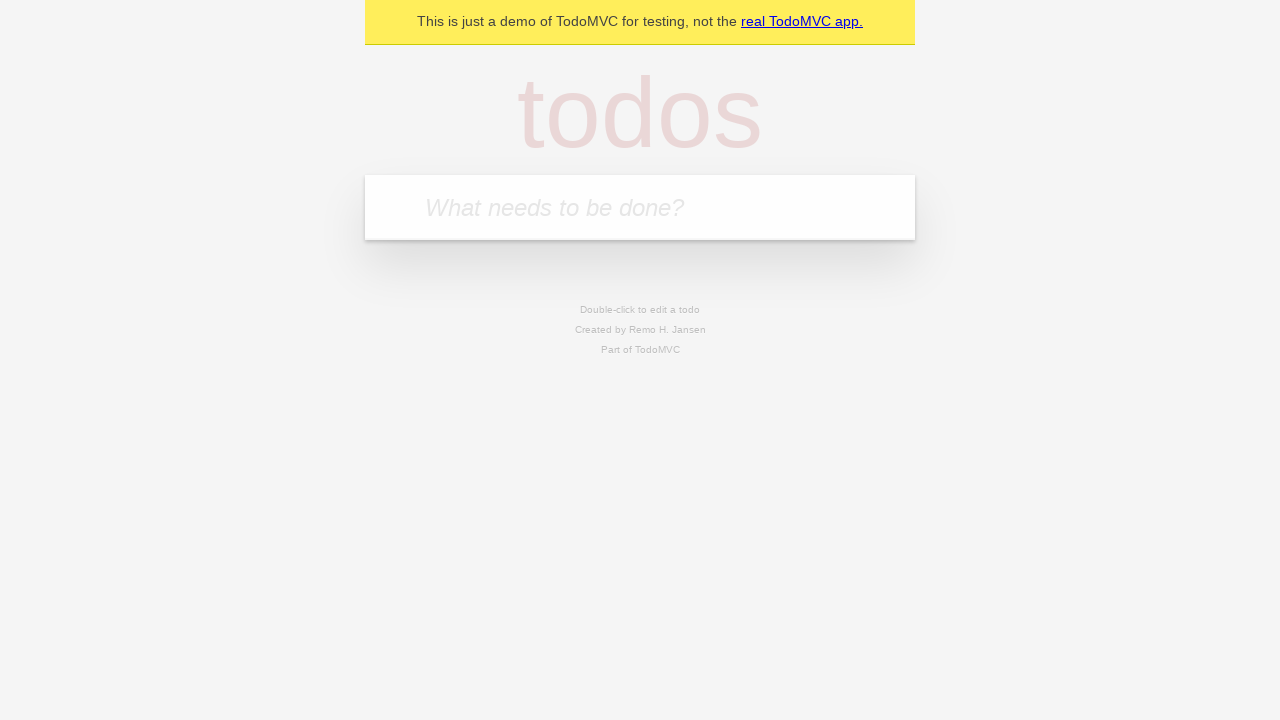

Filled first todo input with 'buy some cheese' on .new-todo
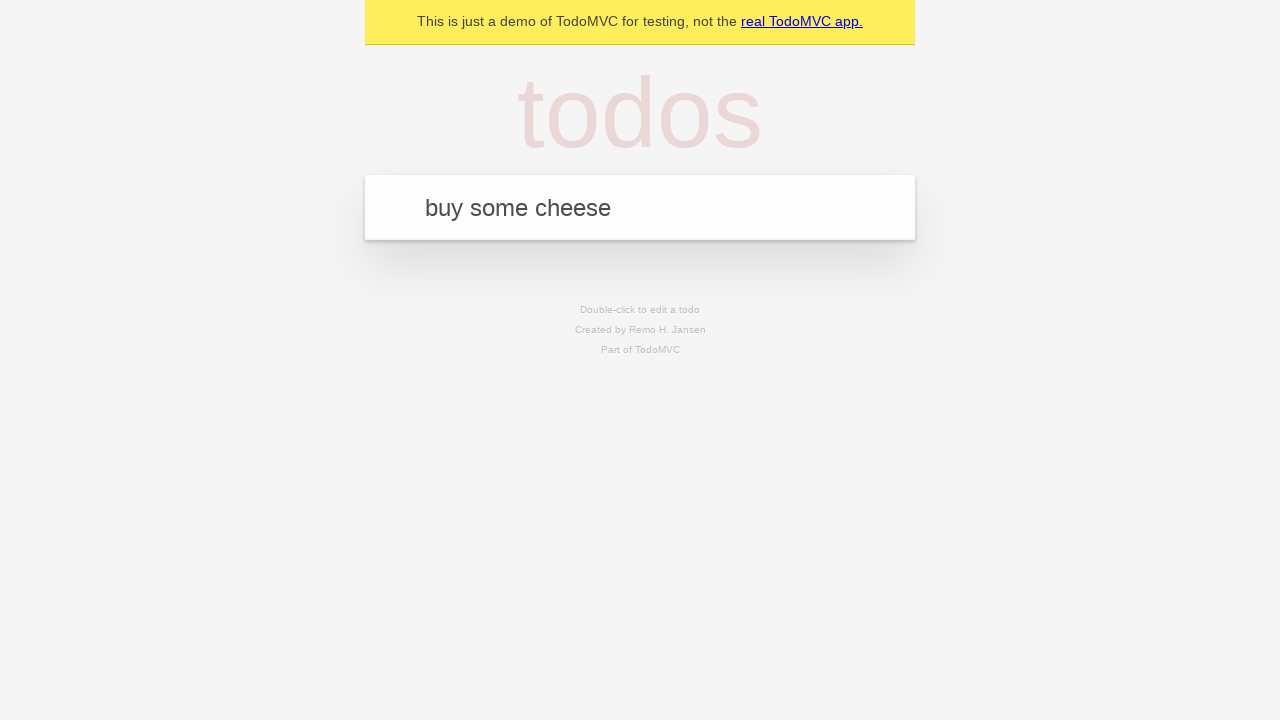

Pressed Enter to create first todo on .new-todo
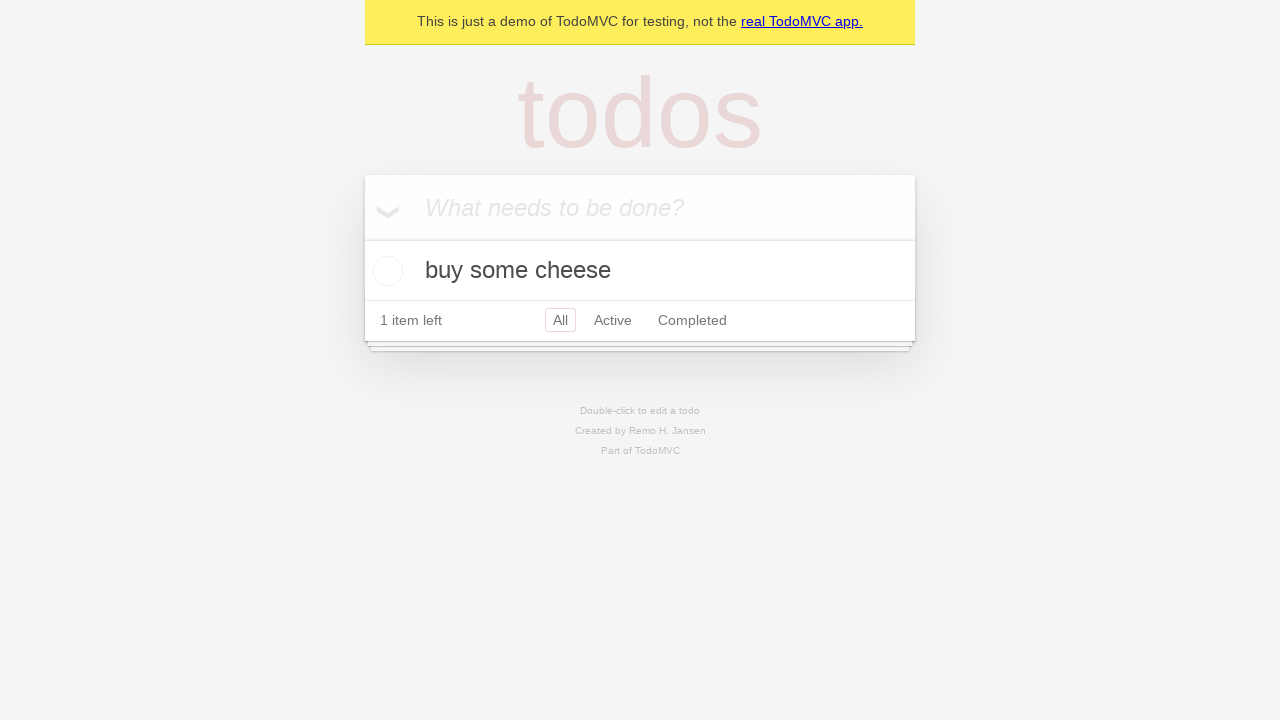

Filled second todo input with 'feed the cat' on .new-todo
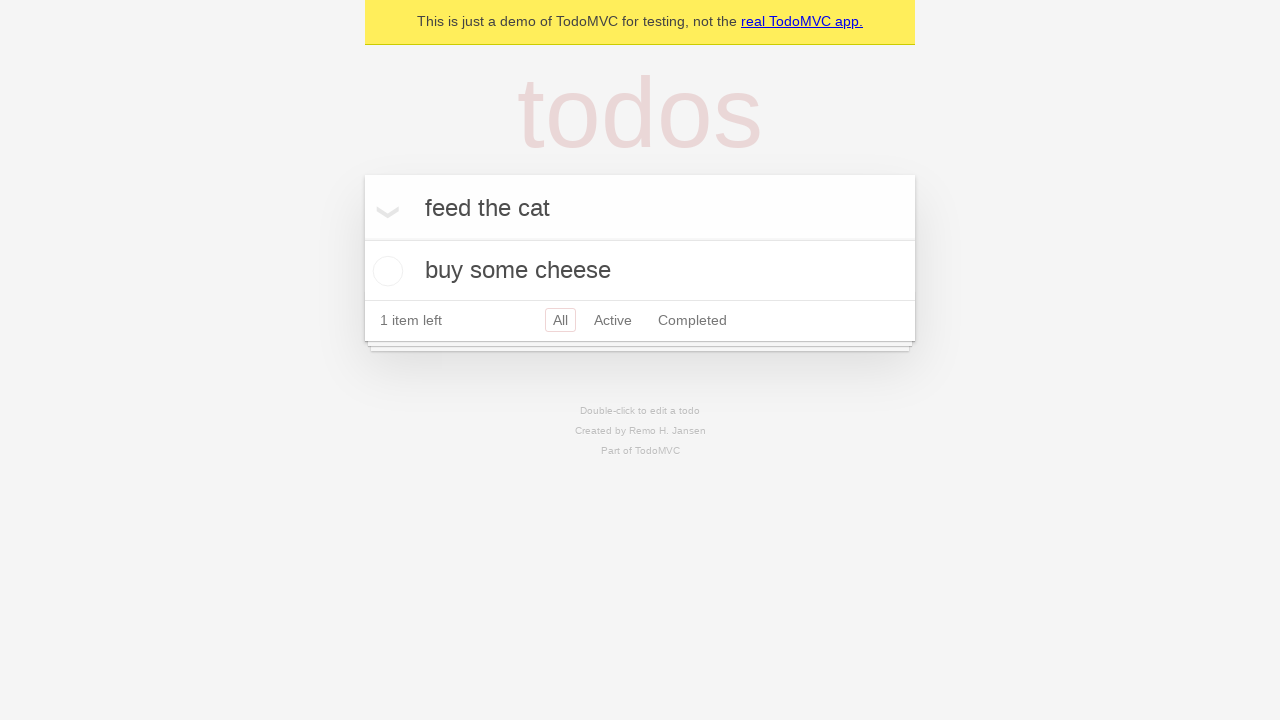

Pressed Enter to create second todo on .new-todo
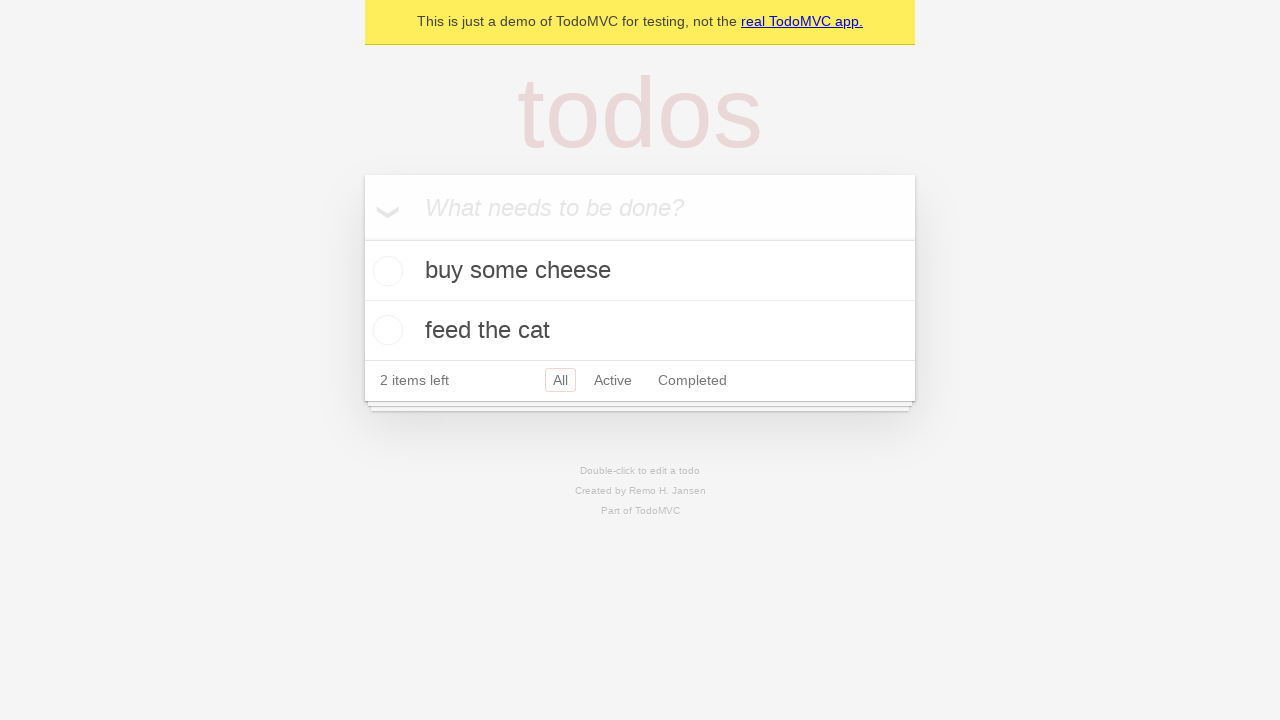

Filled third todo input with 'book a doctors appointment' on .new-todo
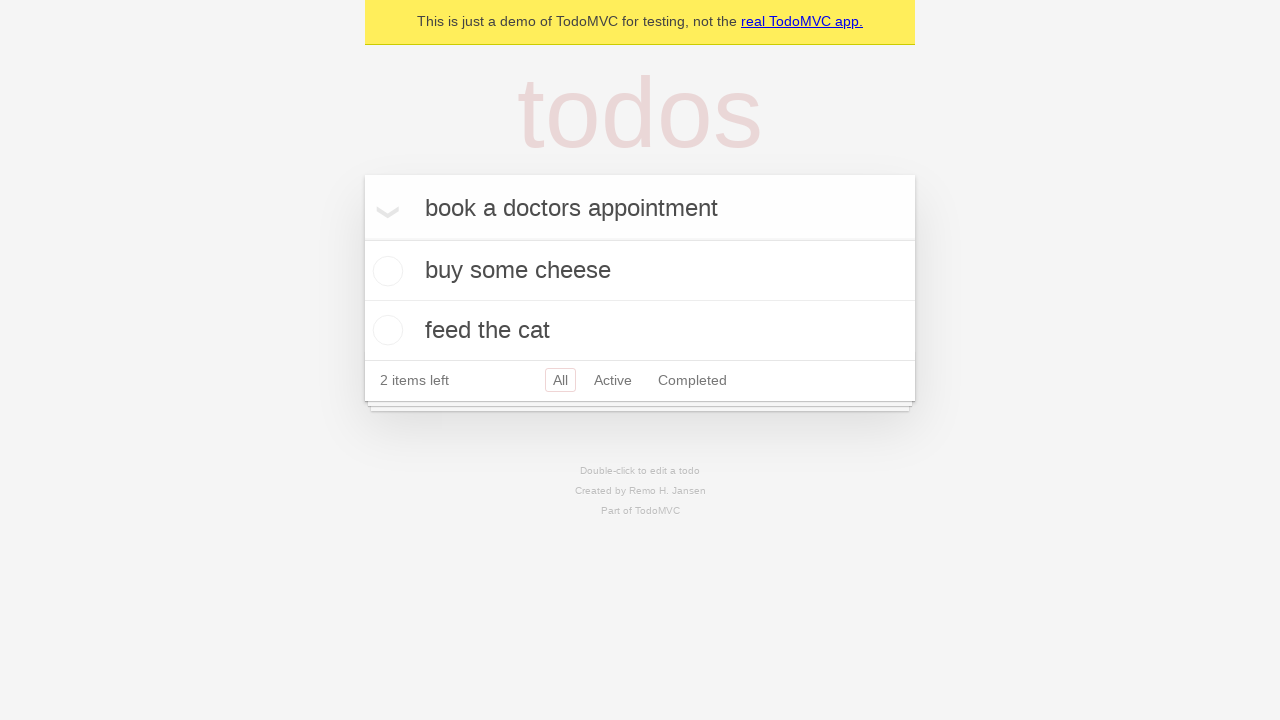

Pressed Enter to create third todo on .new-todo
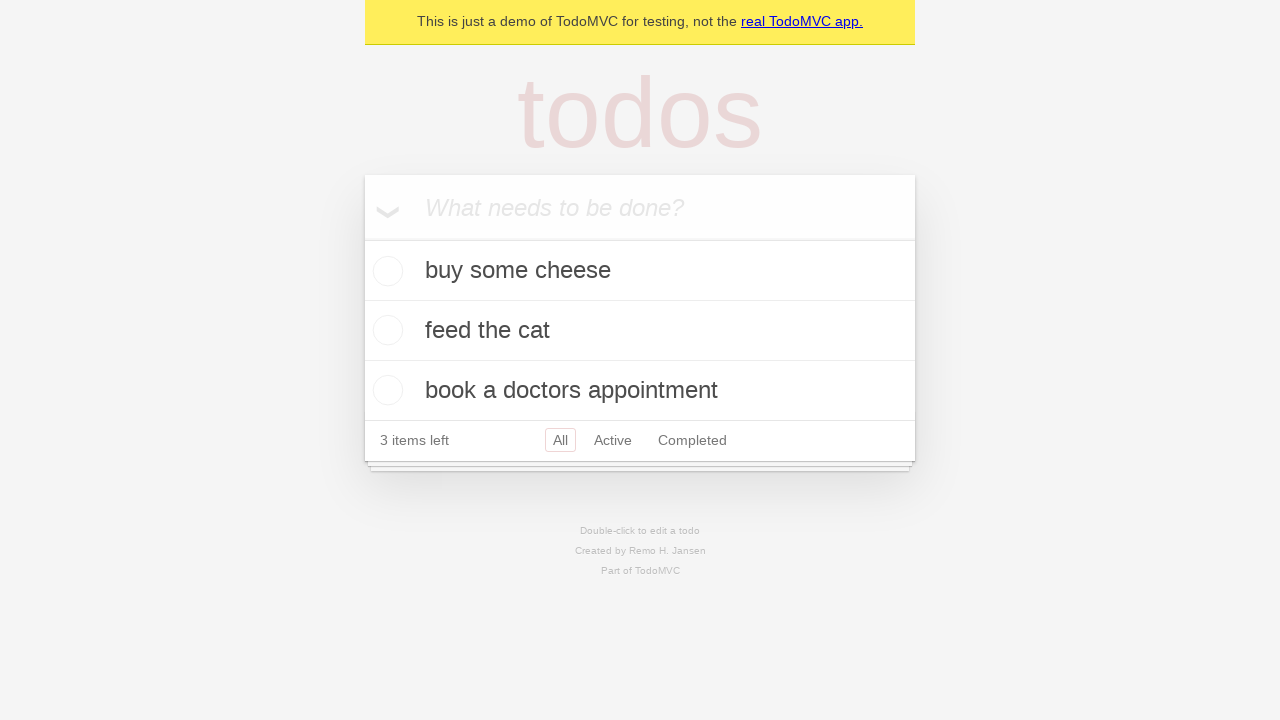

Checked toggle-all to mark all todos as complete at (362, 238) on .toggle-all
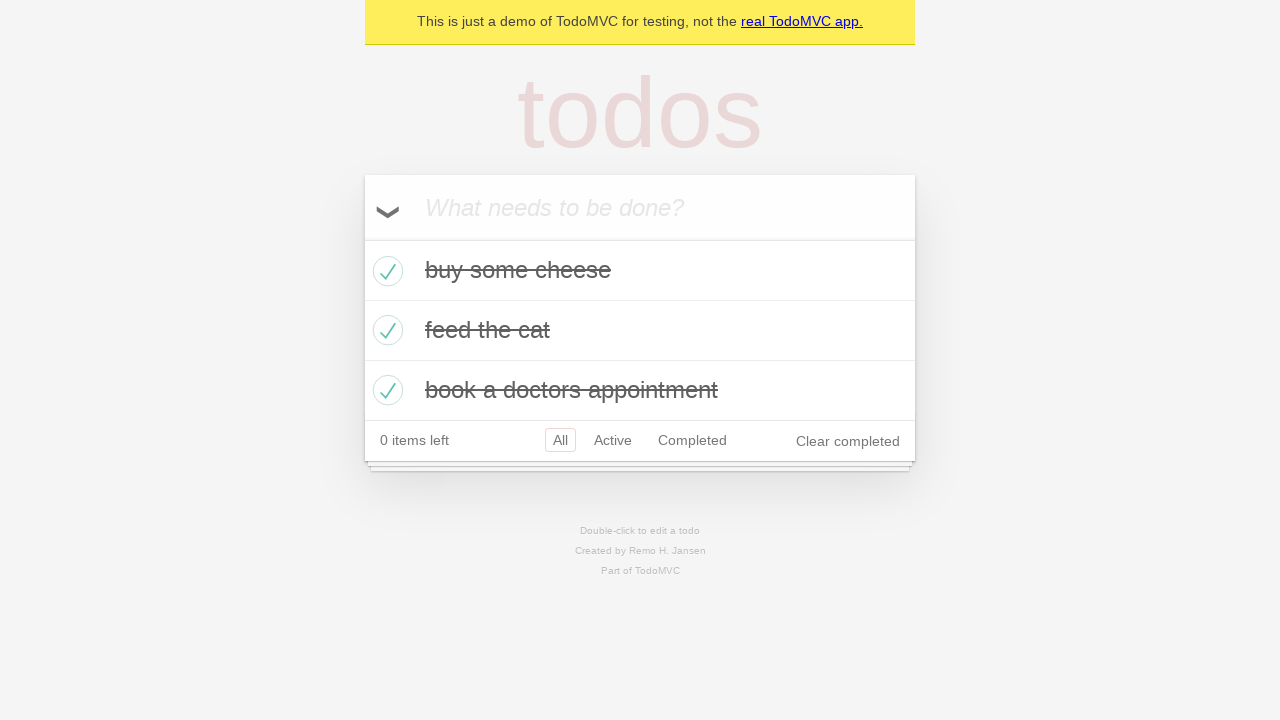

Unchecked toggle-all to clear all completed states at (362, 238) on .toggle-all
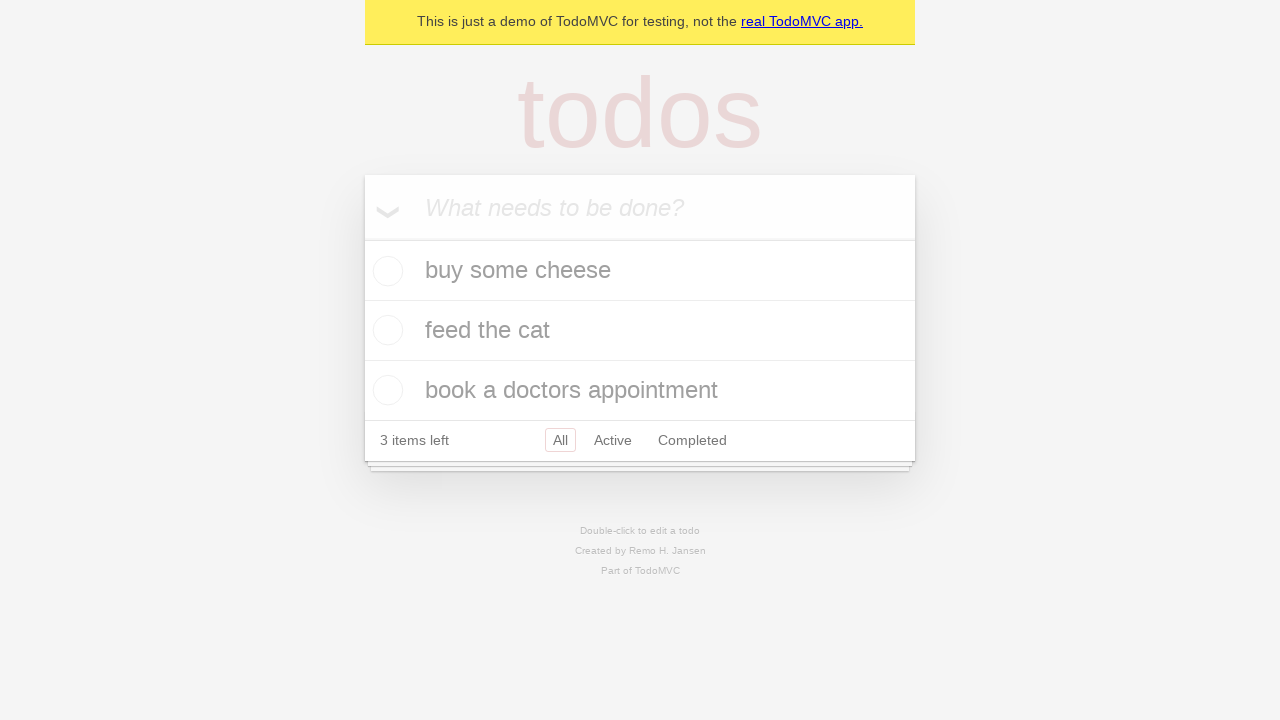

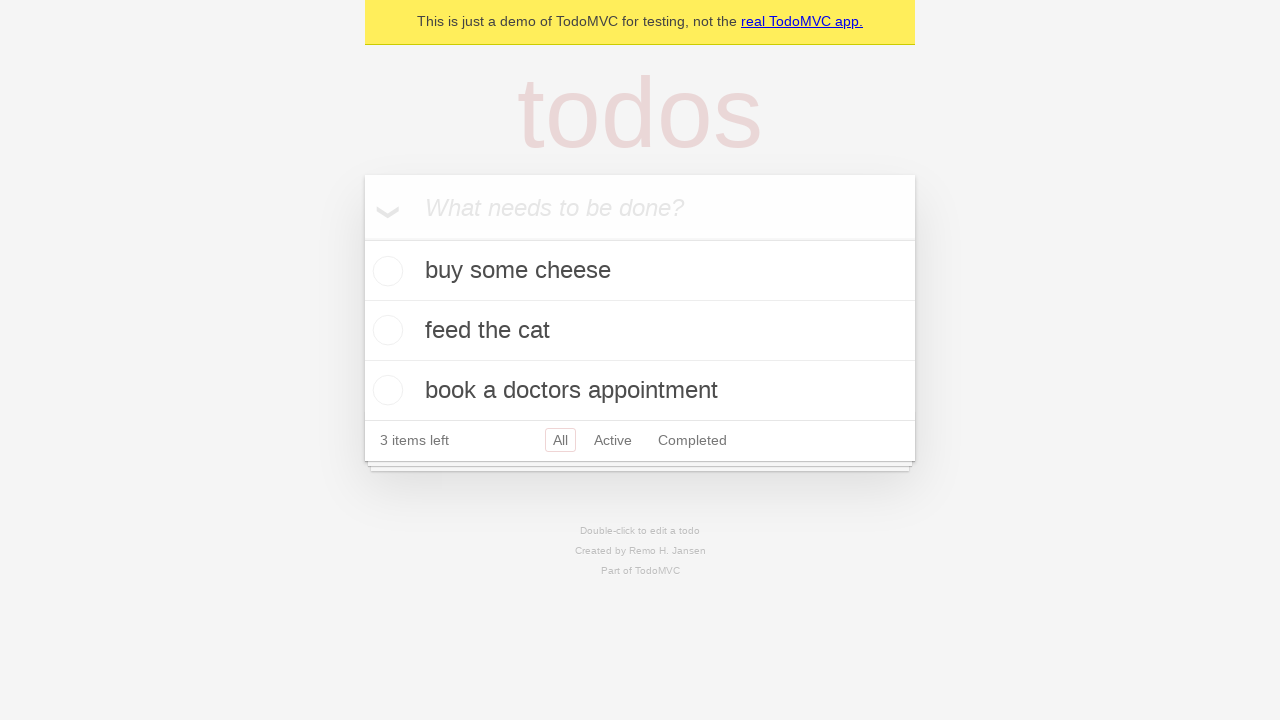